Navigates to The Pershing Rifles Group page and verifies all filter toggle icons are enabled

Starting URL: https://www.glendale.com

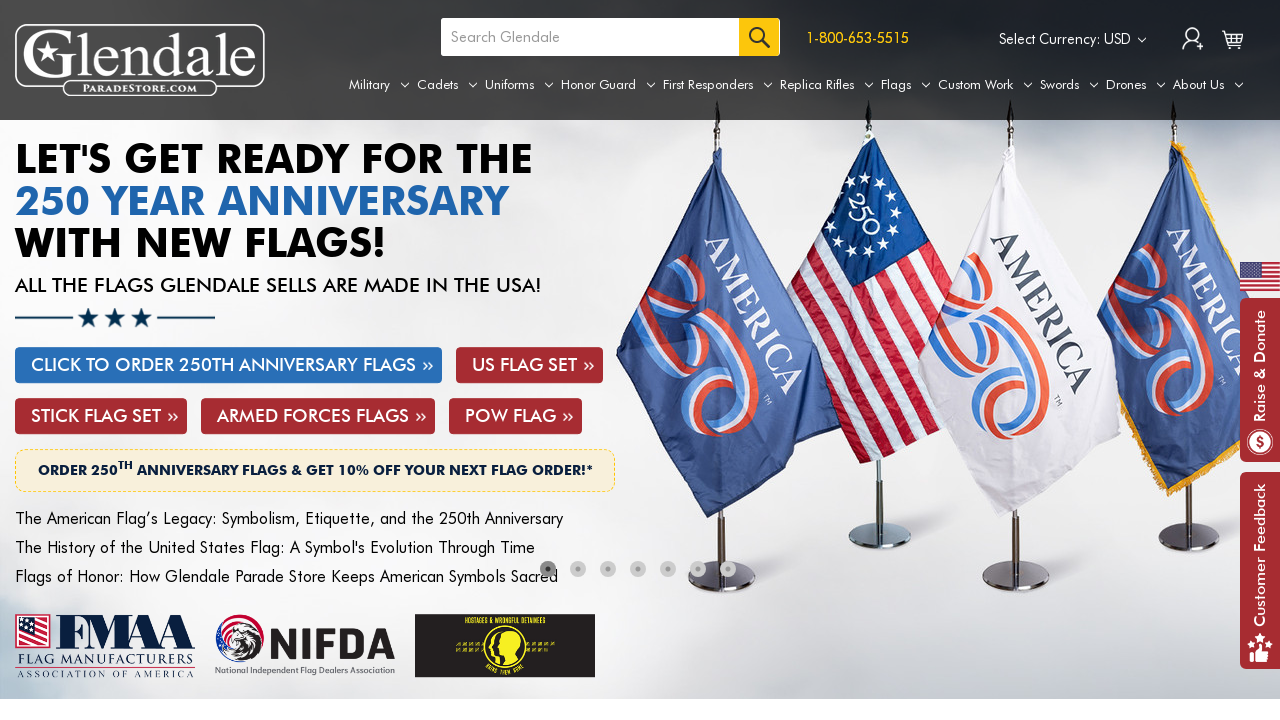

Hovered over Cadets tab to reveal dropdown menu at (447, 85) on li.navPages-item a[aria-label='Cadets']
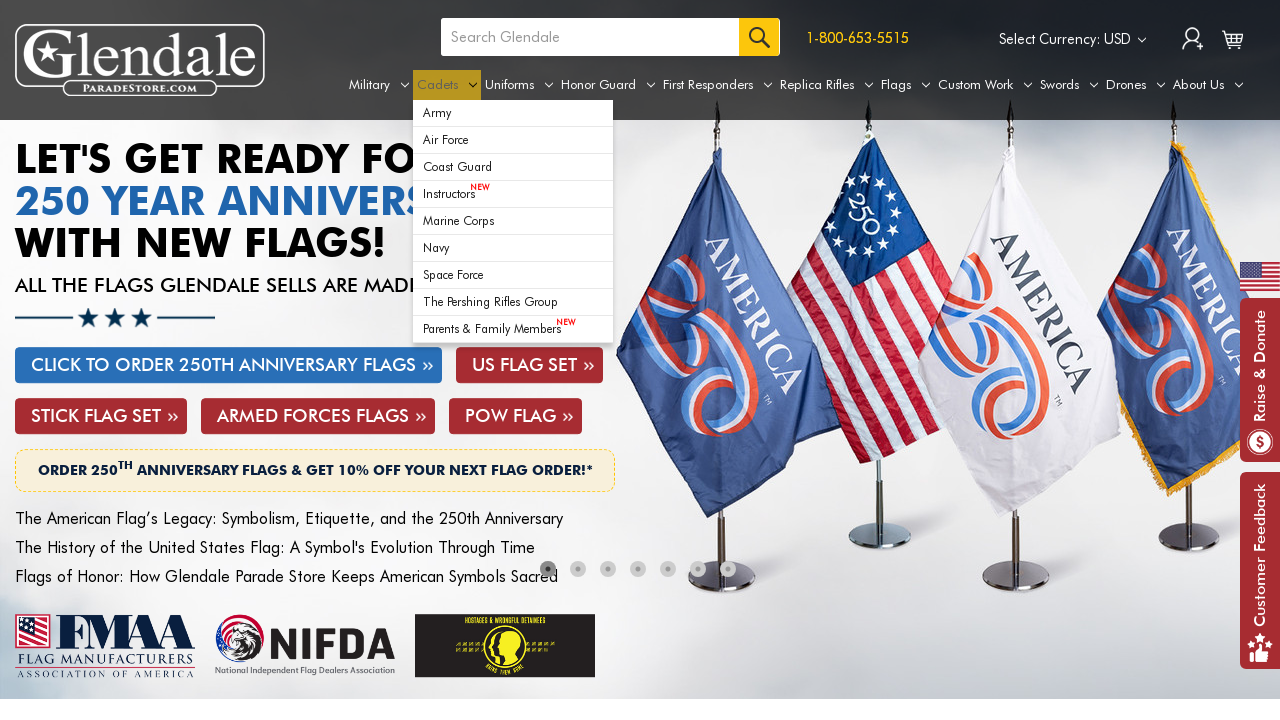

Clicked on The Pershing Rifles Group link at (513, 221) on #navPages-44 ul.navPage-subMenu-list li.navPage-subMenu-item:nth-child(8) a
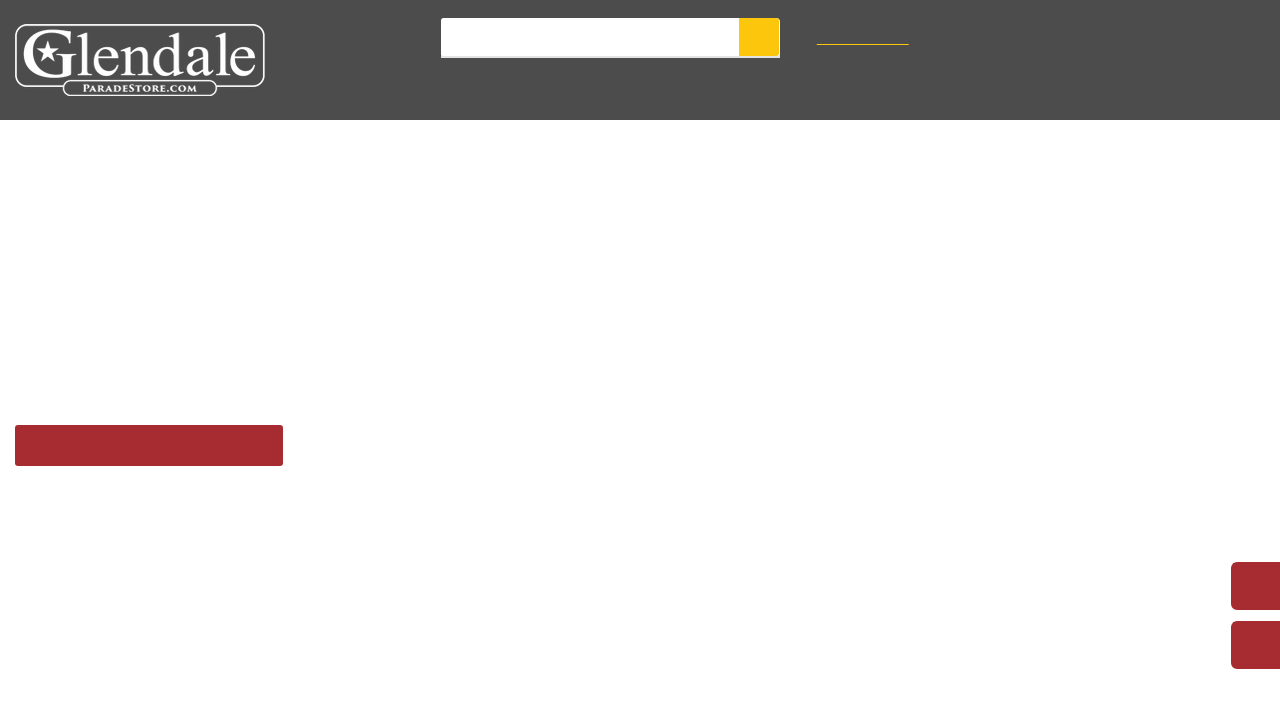

Page loaded (domcontentloaded)
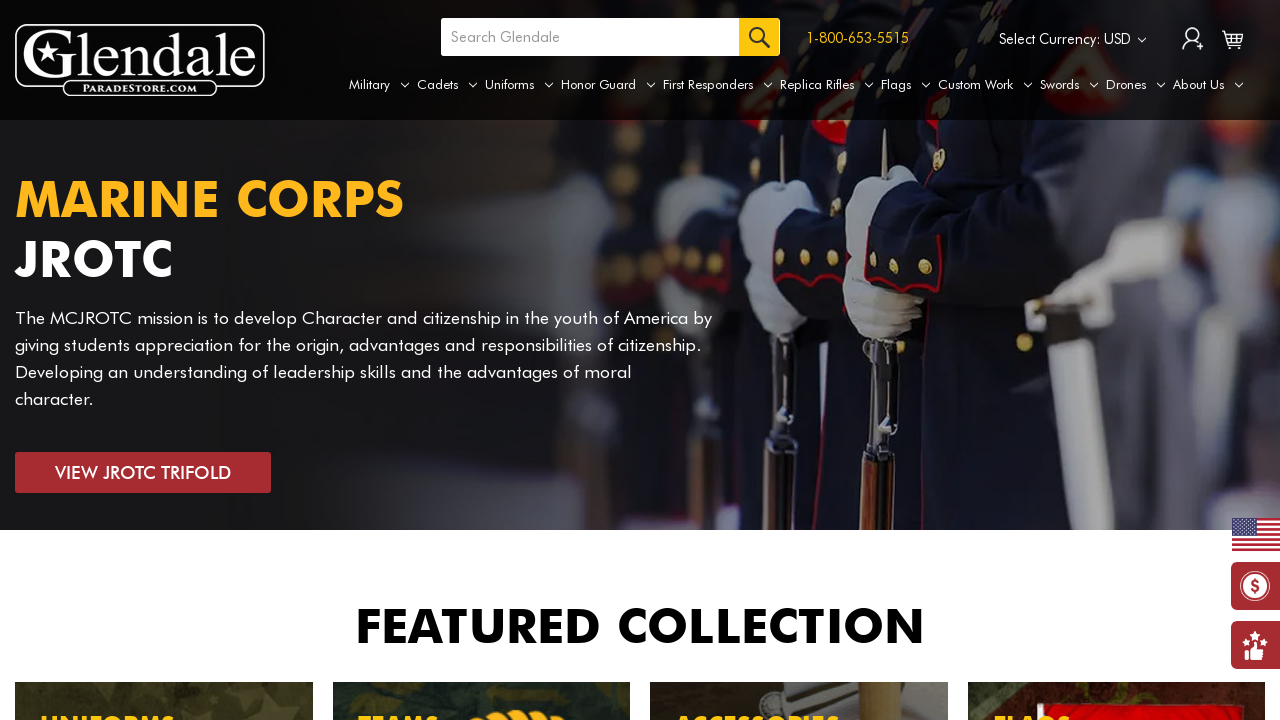

Located all filter toggle icons on the page
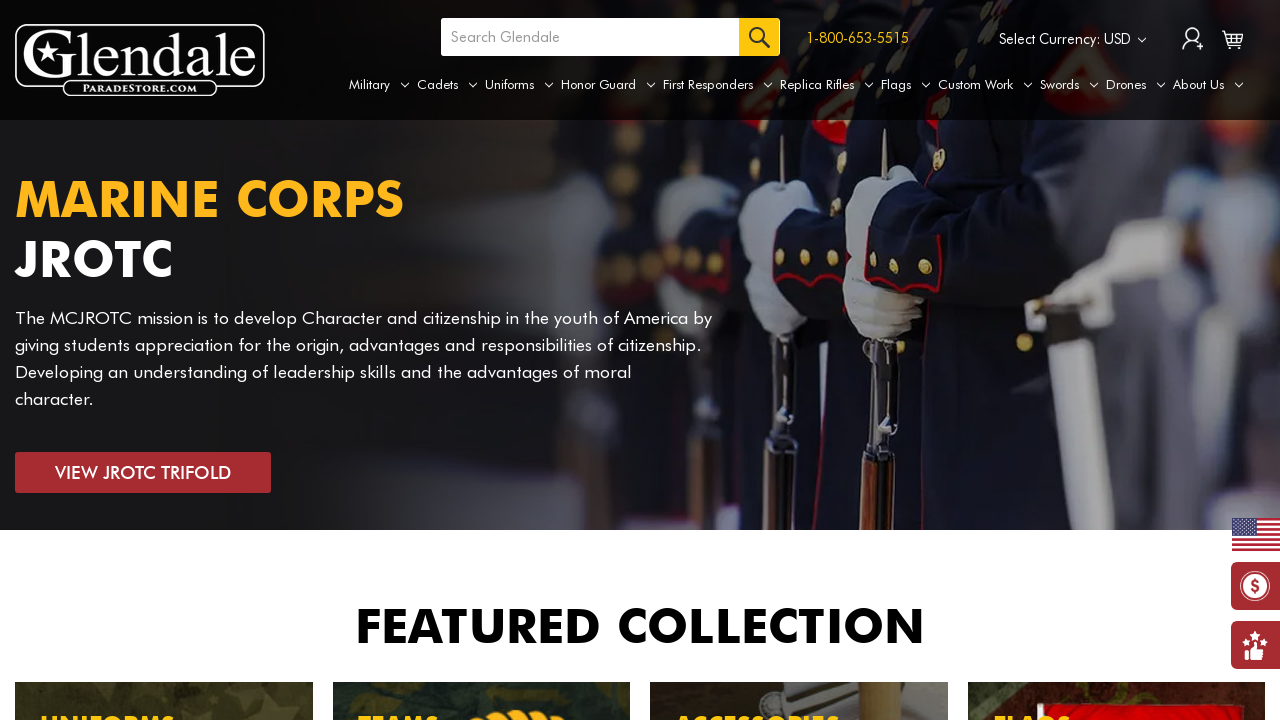

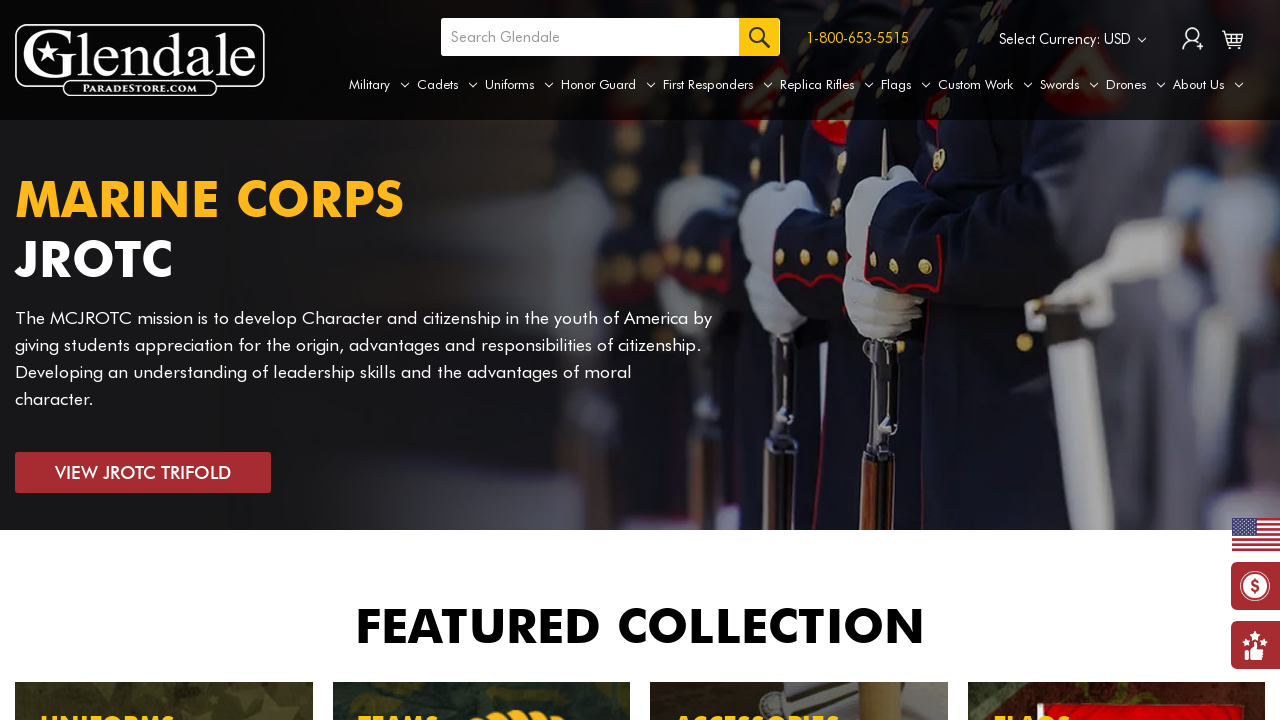